Navigates to a frames test page, scrolls down, and verifies page state

Starting URL: https://applitools.github.io/demo/TestPages/FramesTestPage/

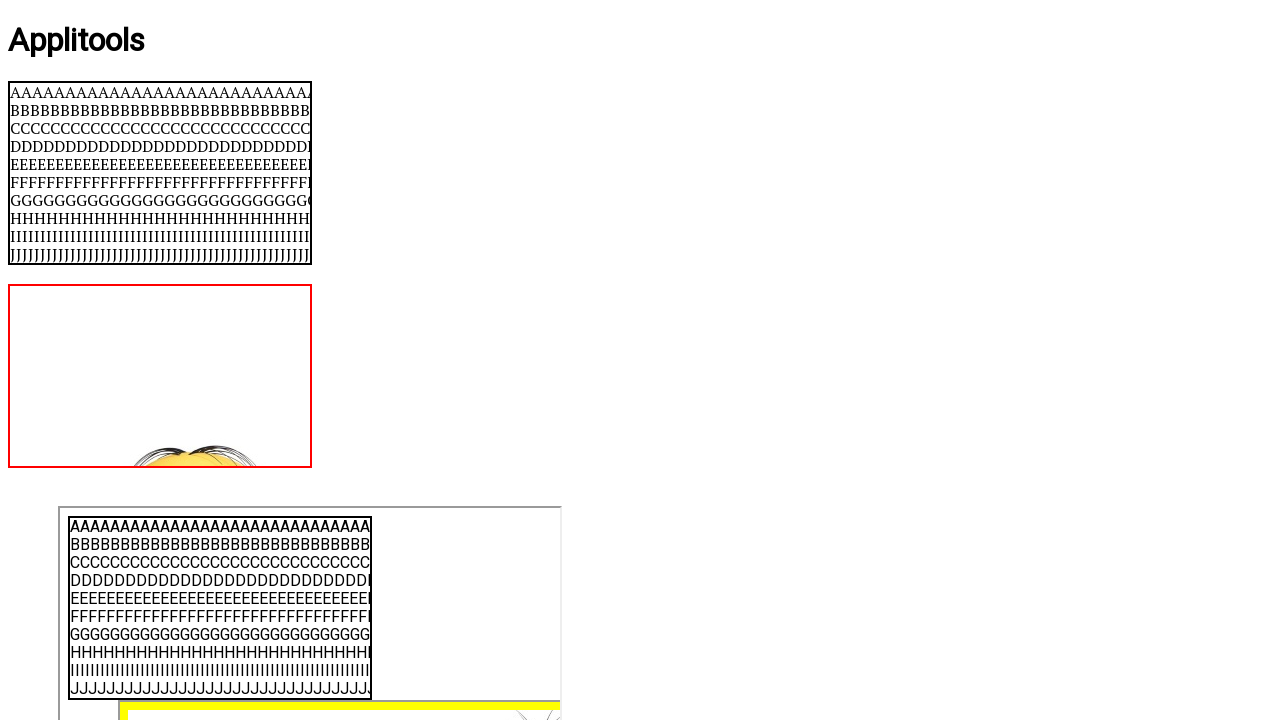

Scrolled down the page by 350 pixels
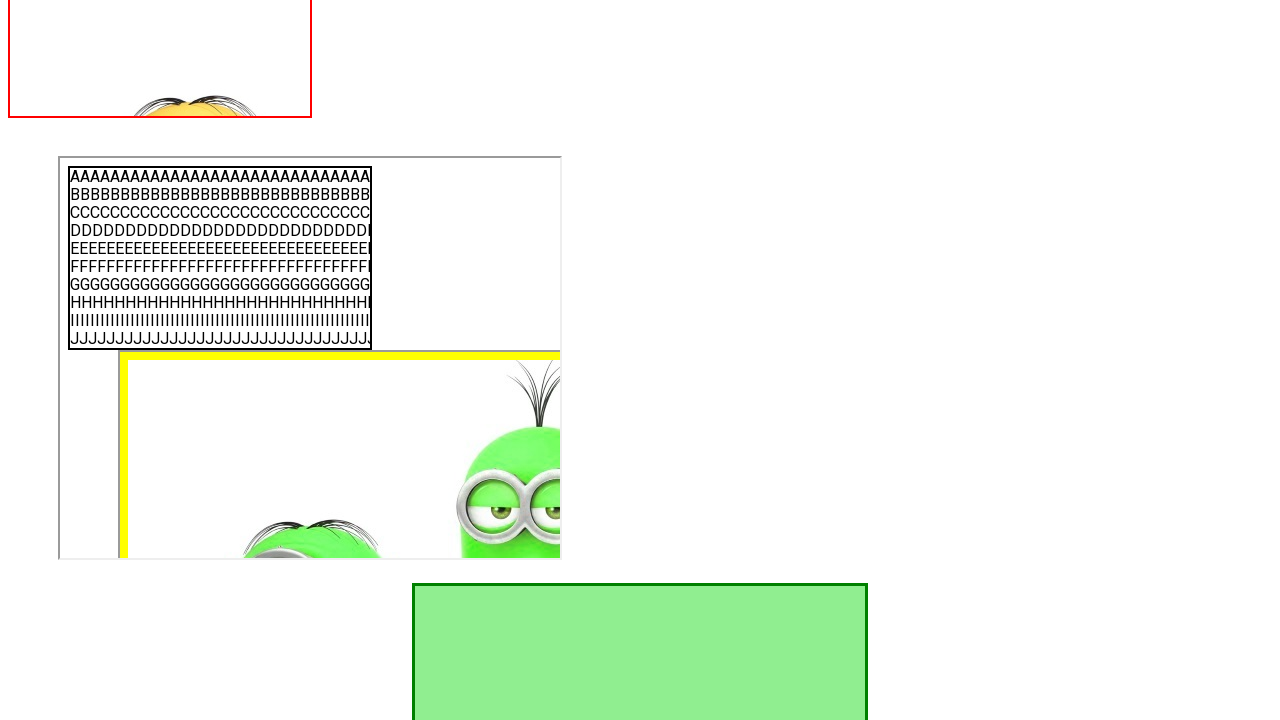

Page DOM content loaded
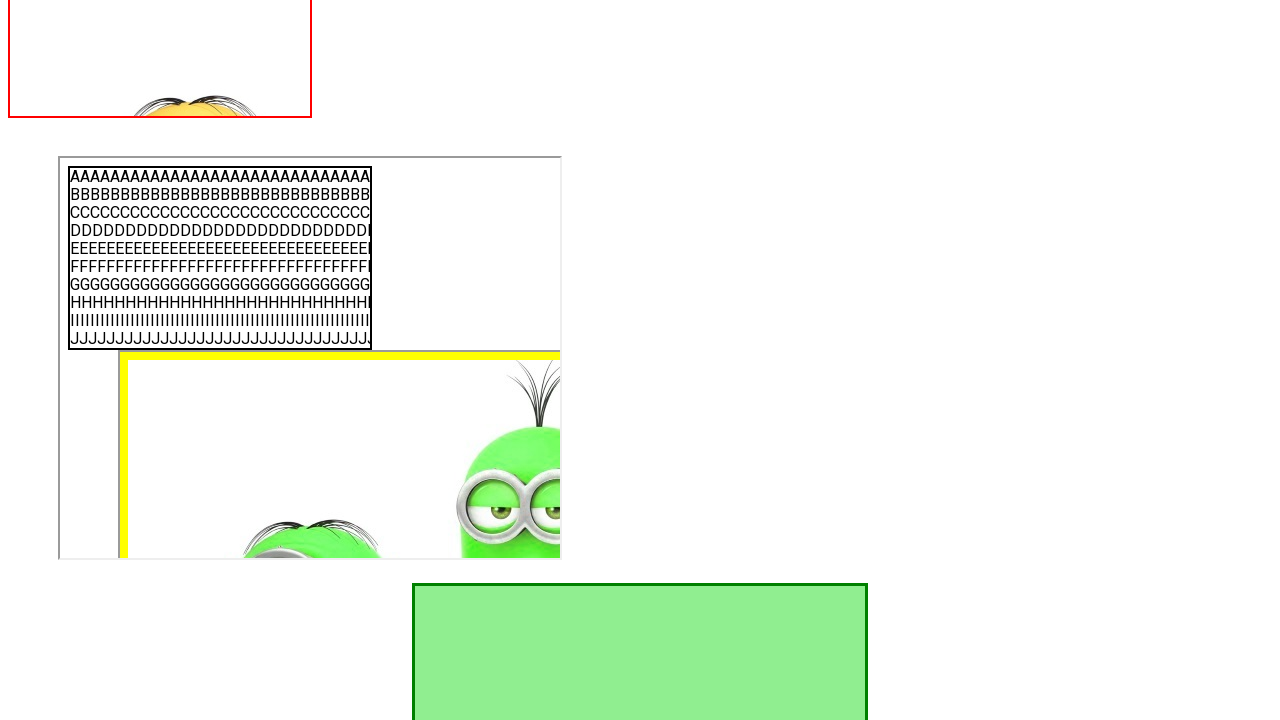

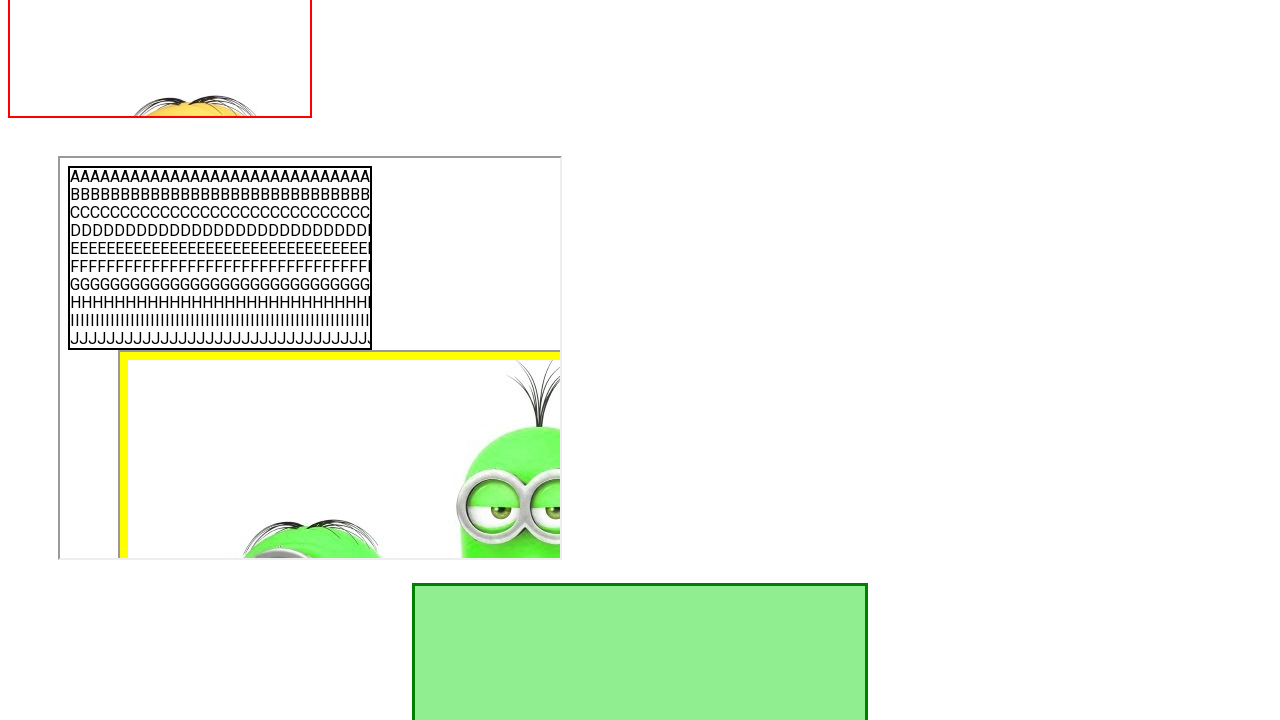